Tests the kanji search functionality on yookoso.com by entering a kanji character in the search field and submitting, then verifying the kanji information is displayed.

Starting URL: https://www.yookoso.com/study/kanji-study/

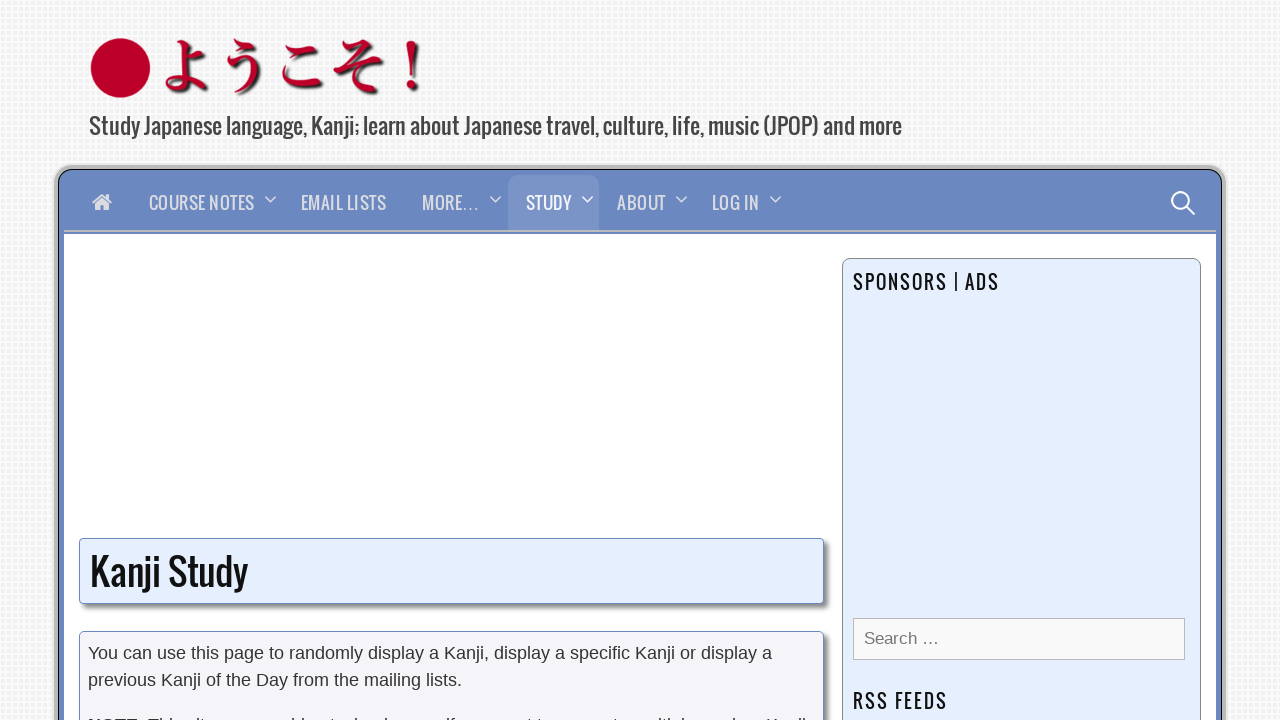

Kanji search input field loaded
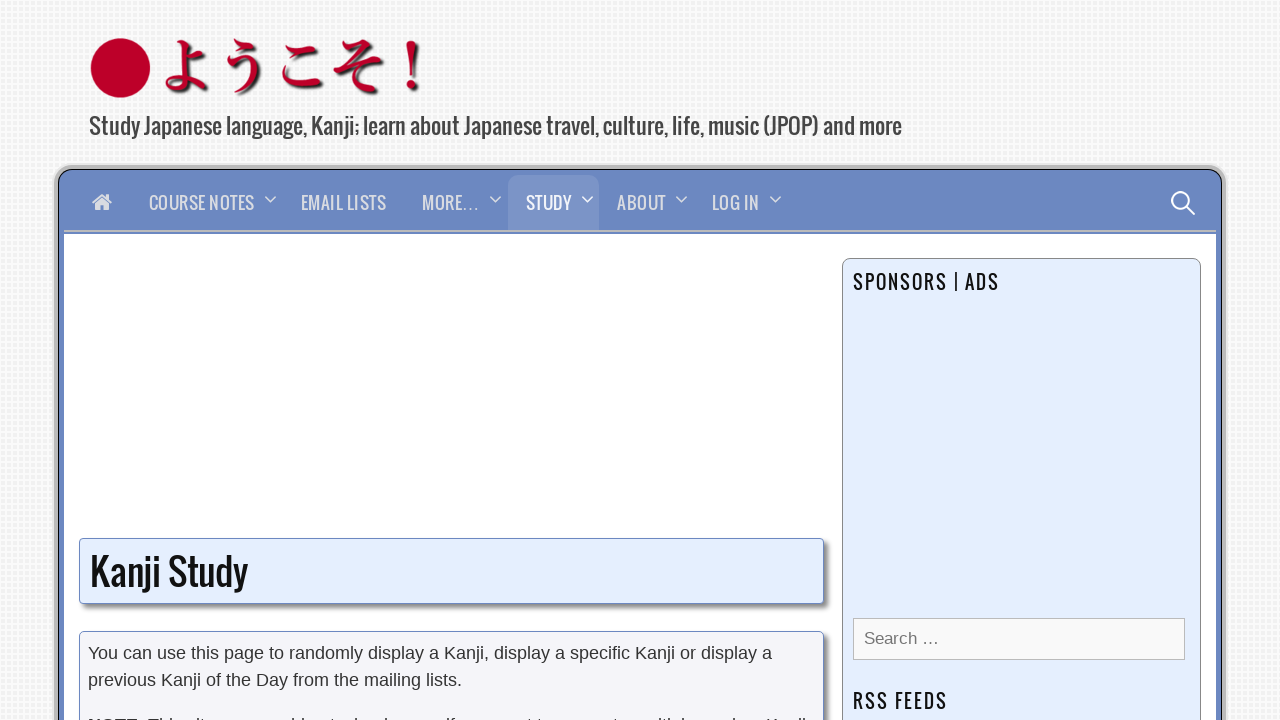

Entered kanji character '乃' in search field on xpath=/html/body/div[2]/div[2]/div/div[1]/div/div/div[3]/form/p[2]/input[1]
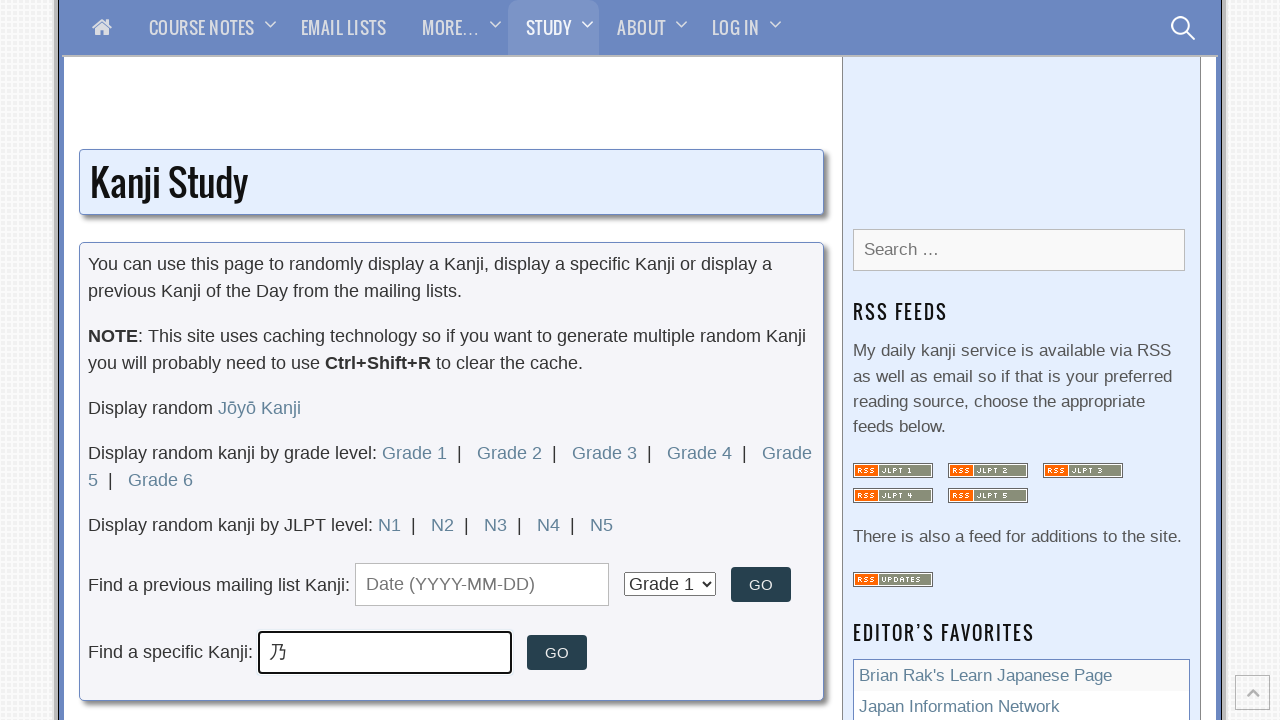

Clicked submit button to search for kanji at (557, 653) on xpath=/html/body/div[2]/div[2]/div/div[1]/div/div/div[3]/form/p[2]/input[2]
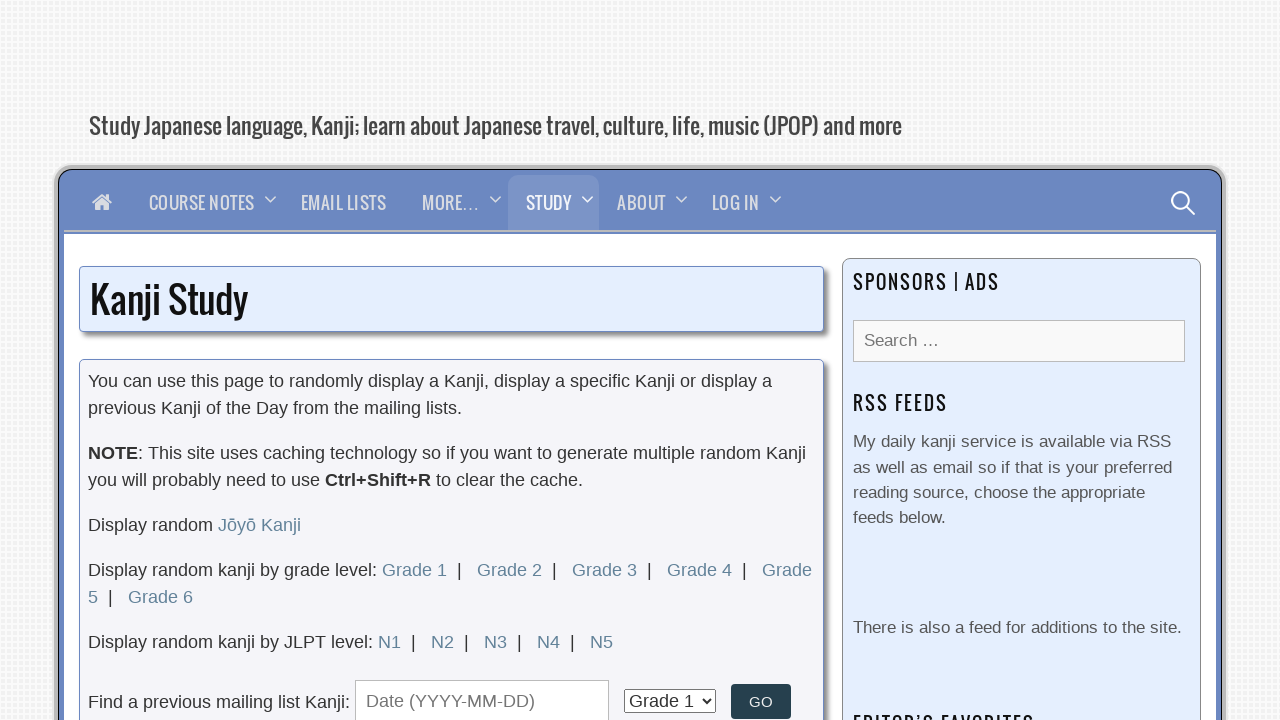

Kanji information displayed on results page
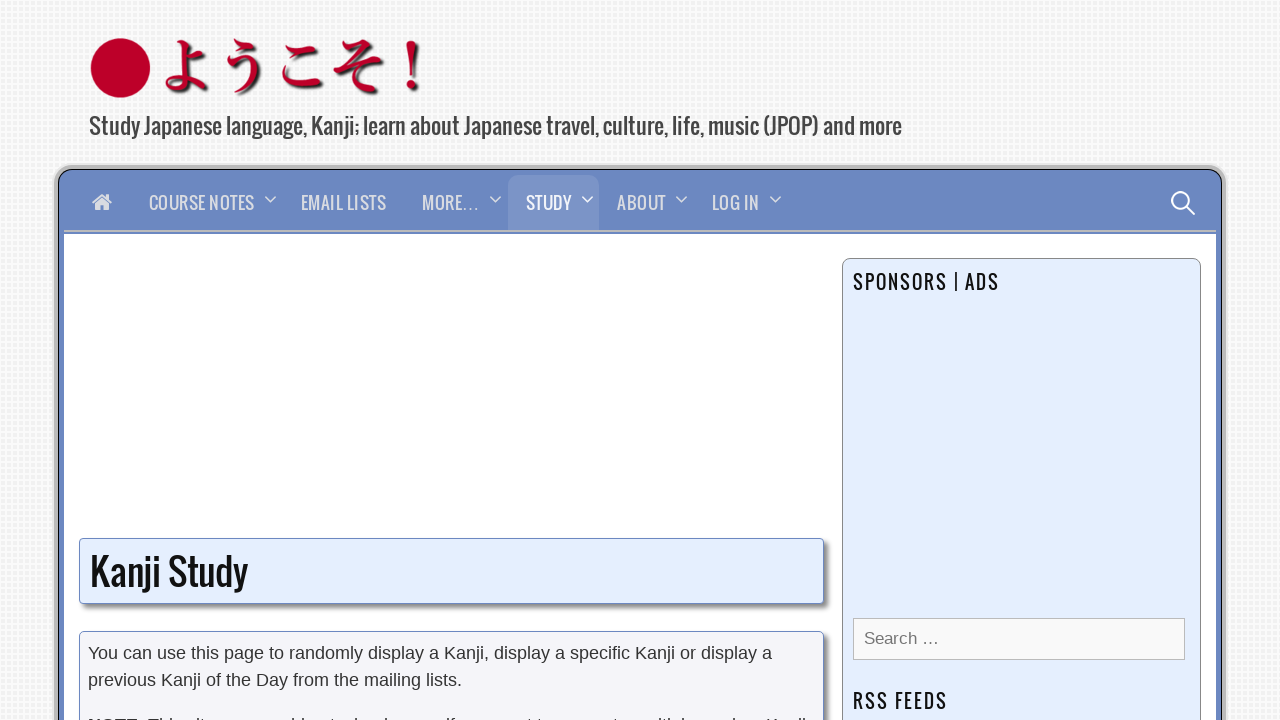

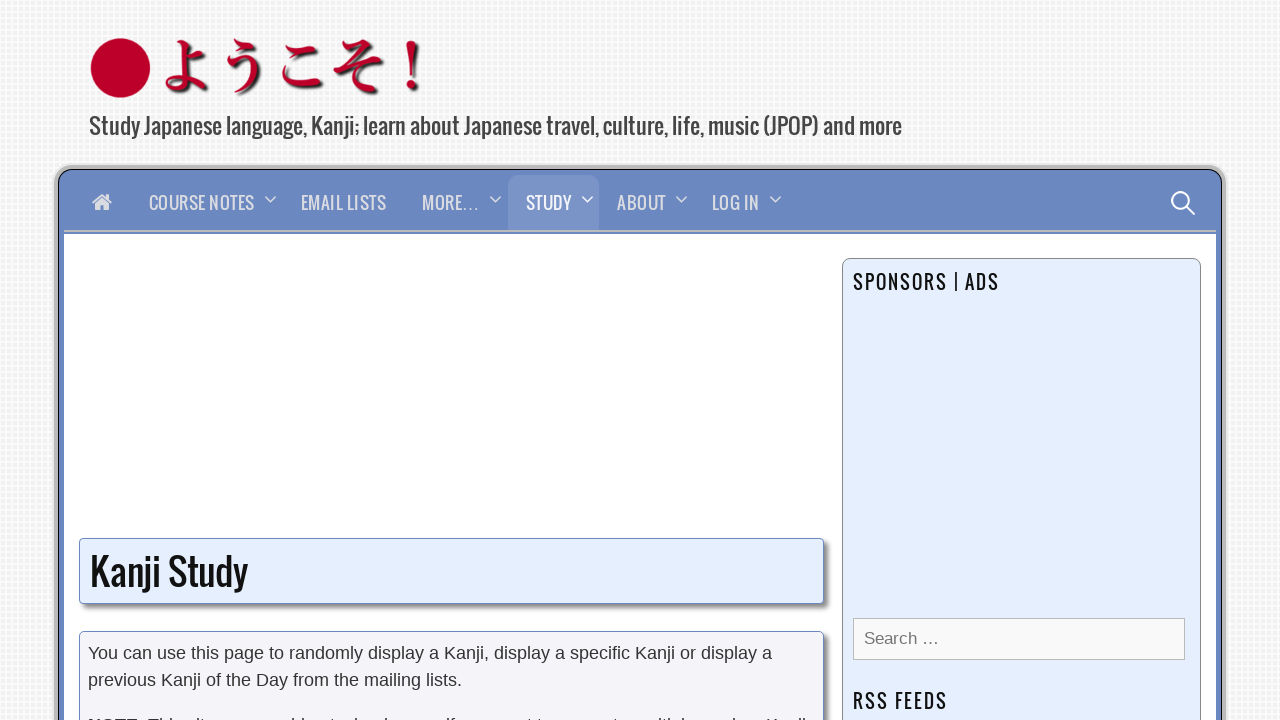